Tests reading data from a table by scrolling to it and extracting header and column values

Starting URL: https://rahulshettyacademy.com/AutomationPractice/

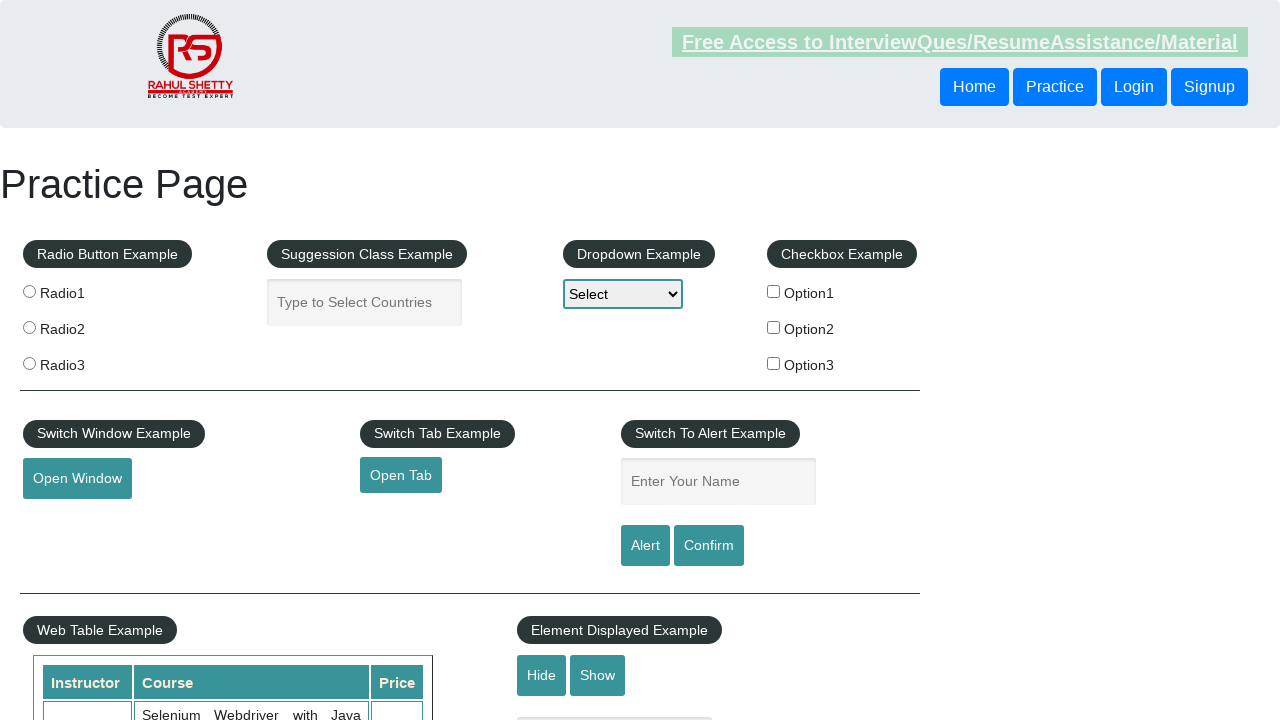

Scrolled page to table section at position 900
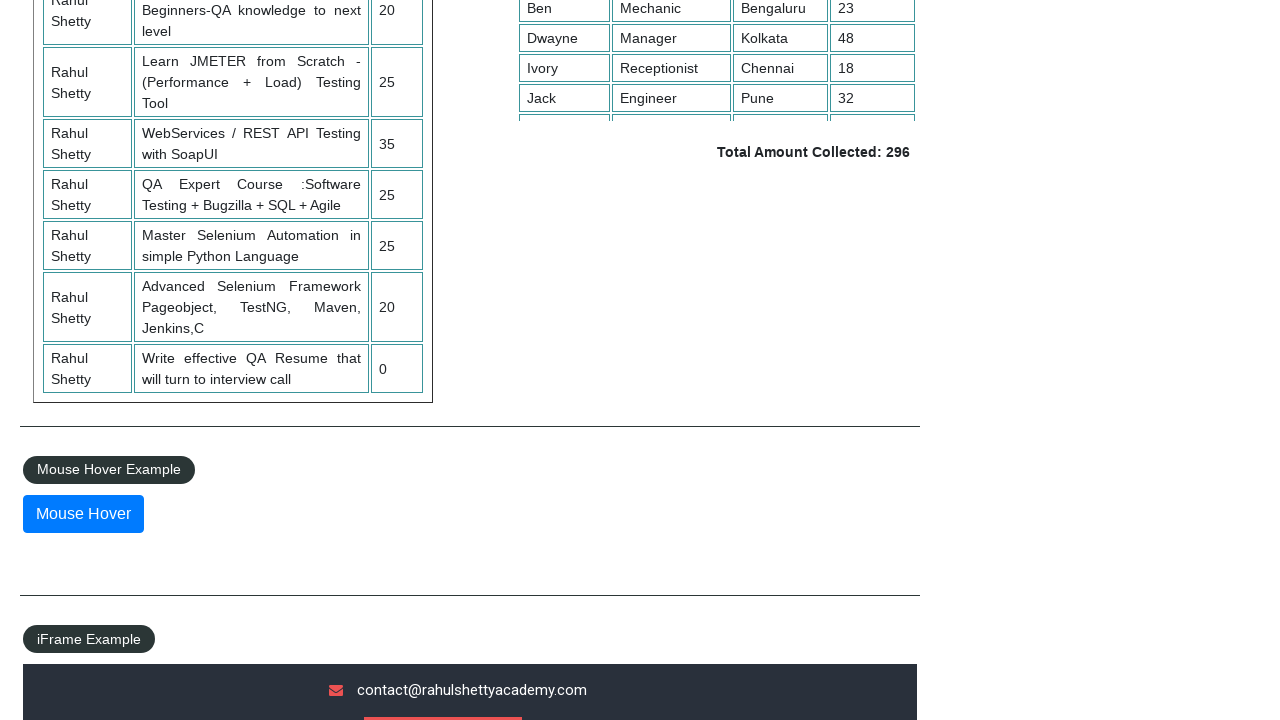

Located all table headers from #product table
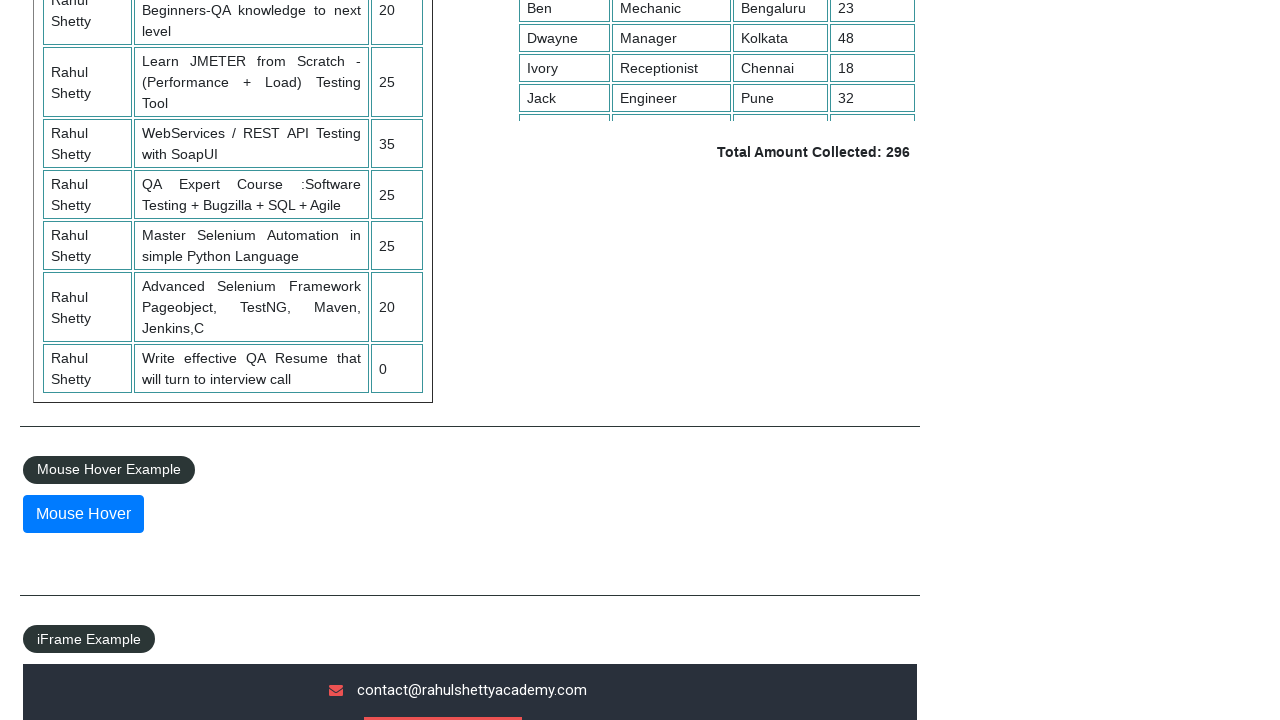

Located all table data cells from #product table
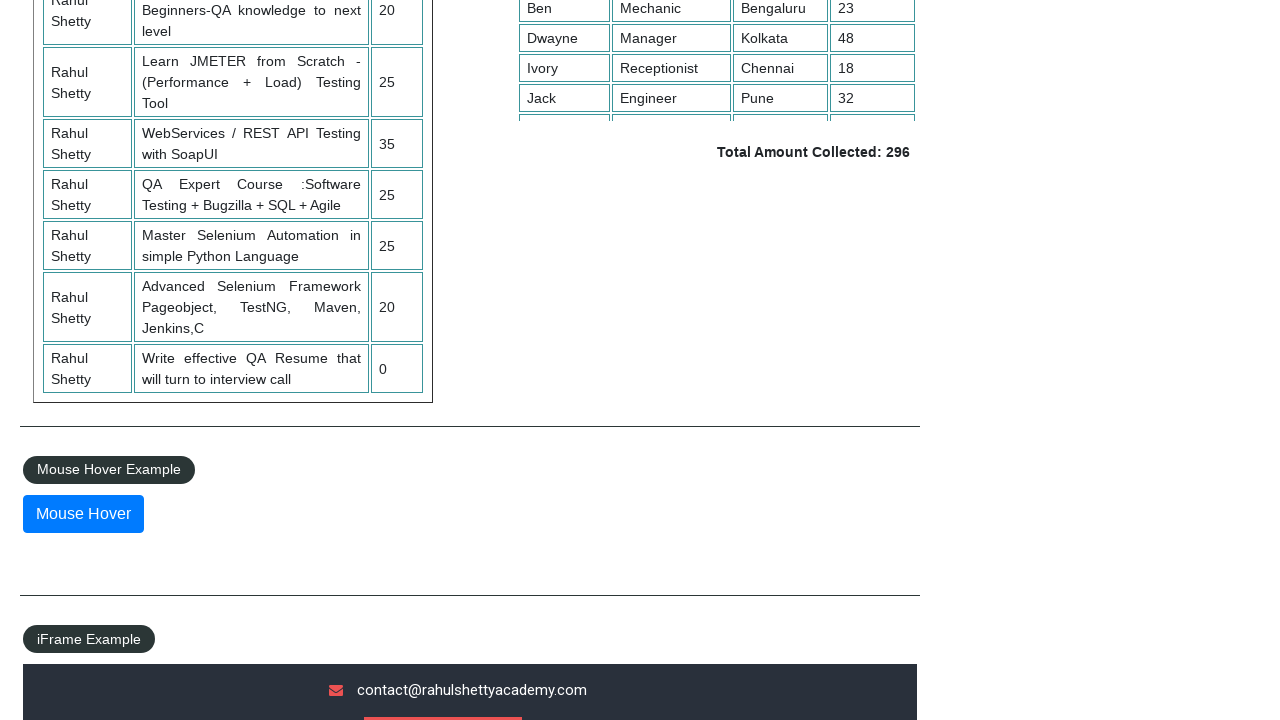

Printed last table header value
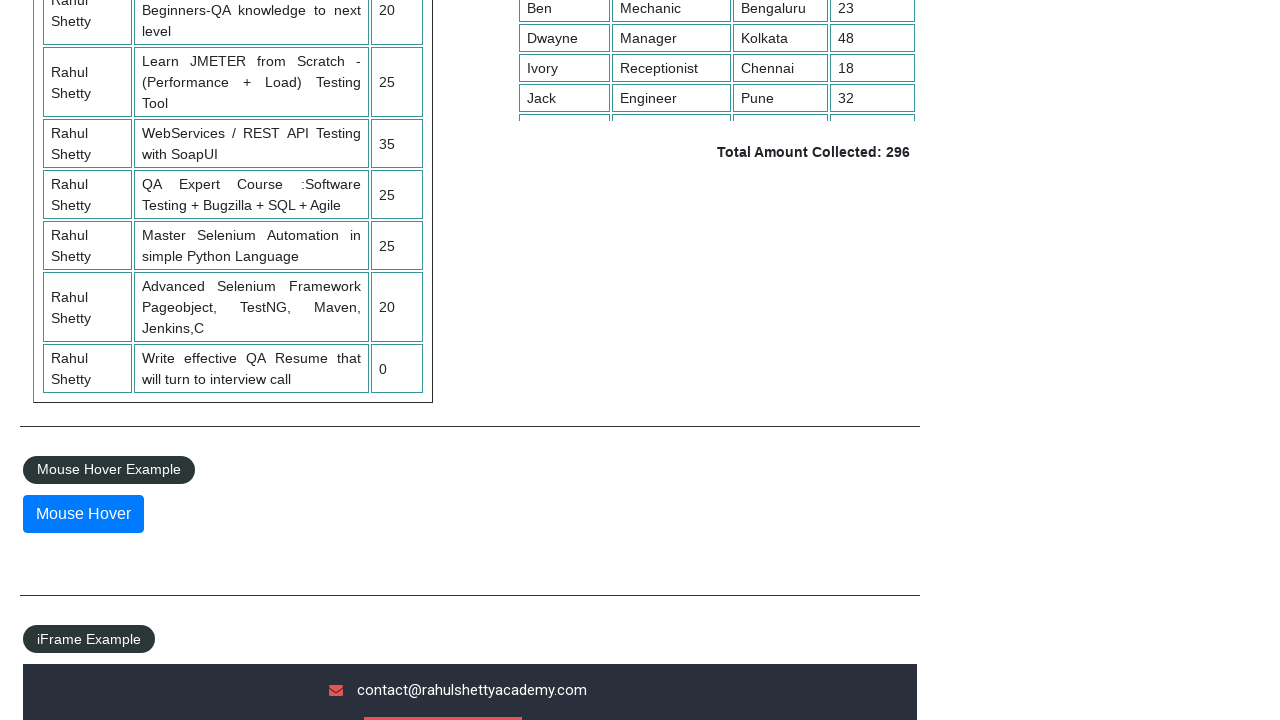

Printed price column value at index 2
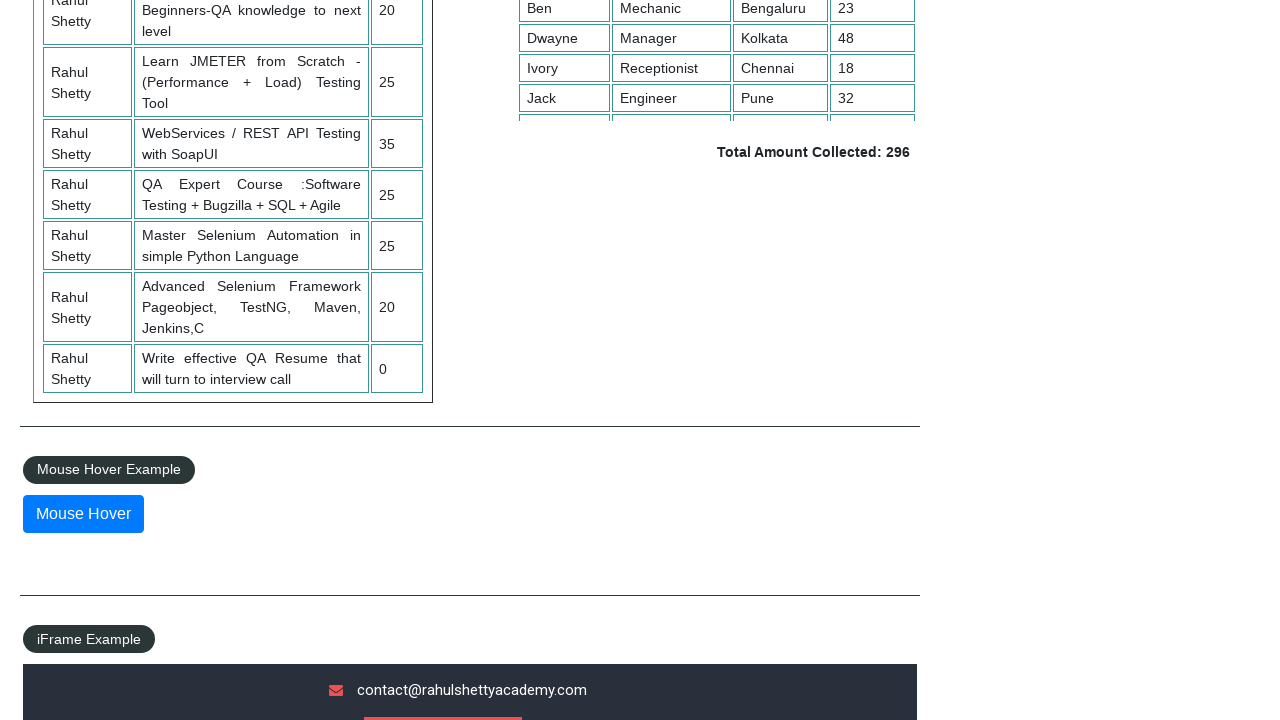

Printed price column value at index 5
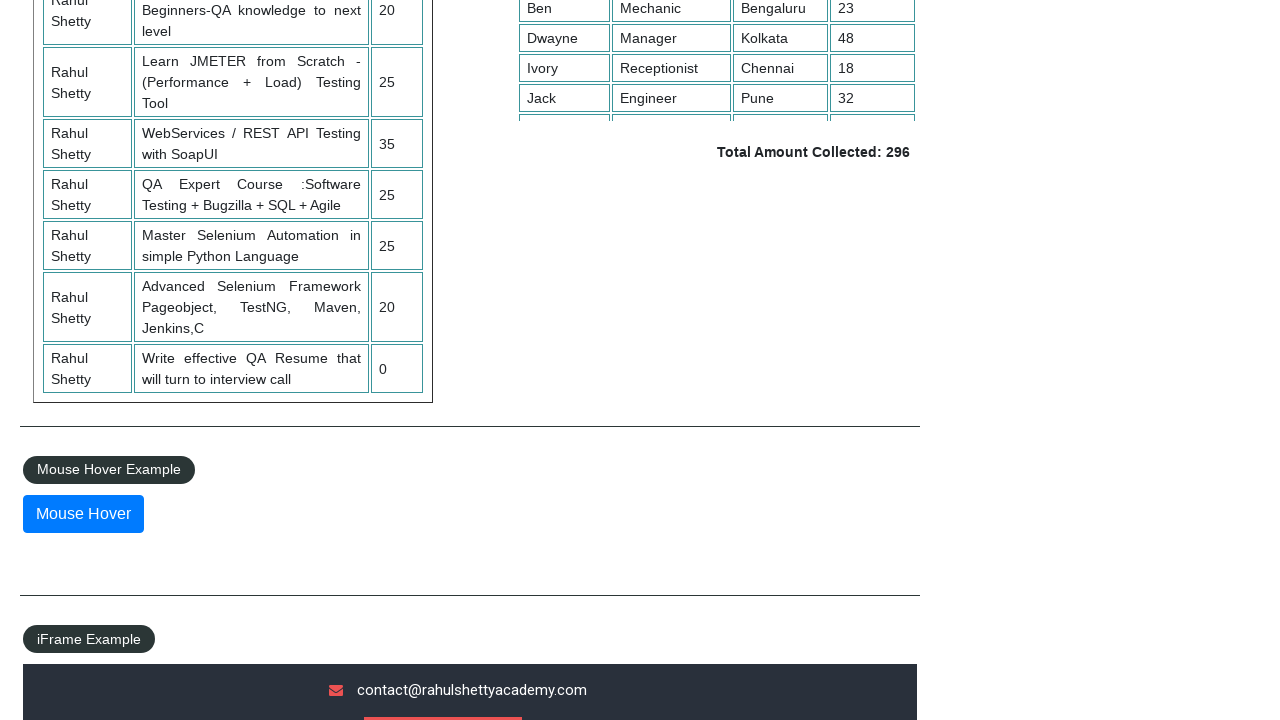

Printed price column value at index 8
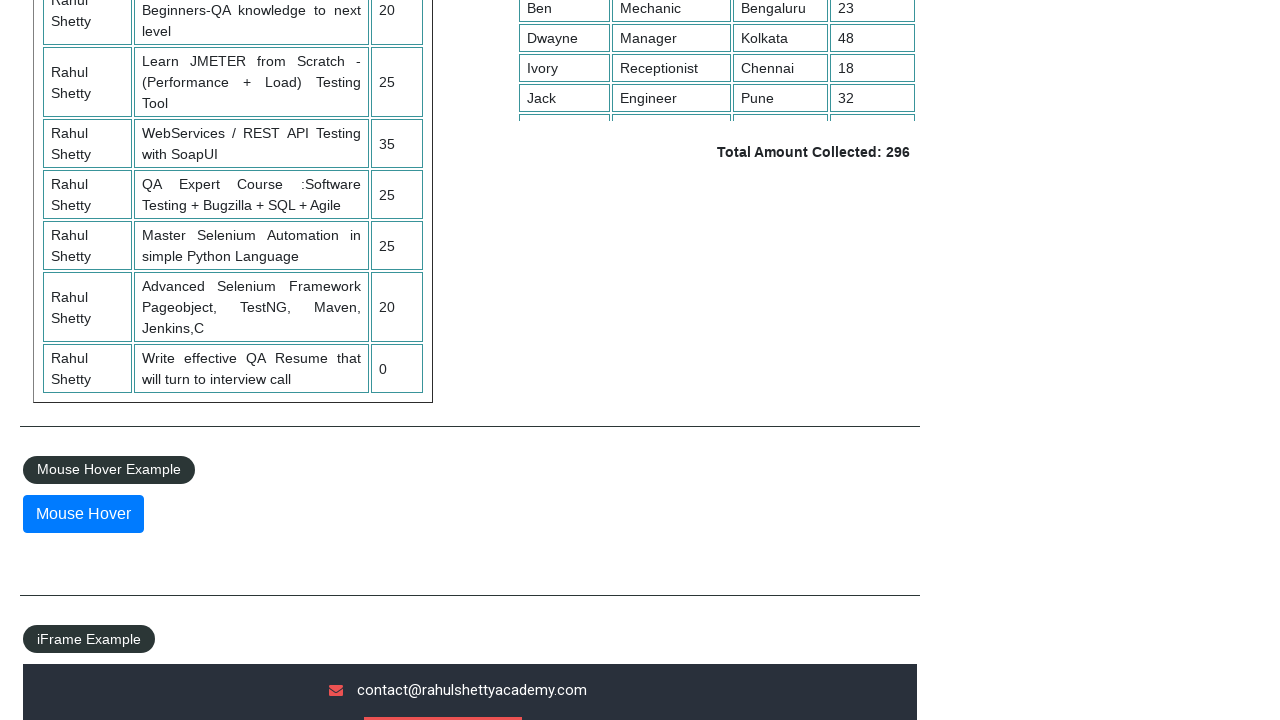

Printed price column value at index 11
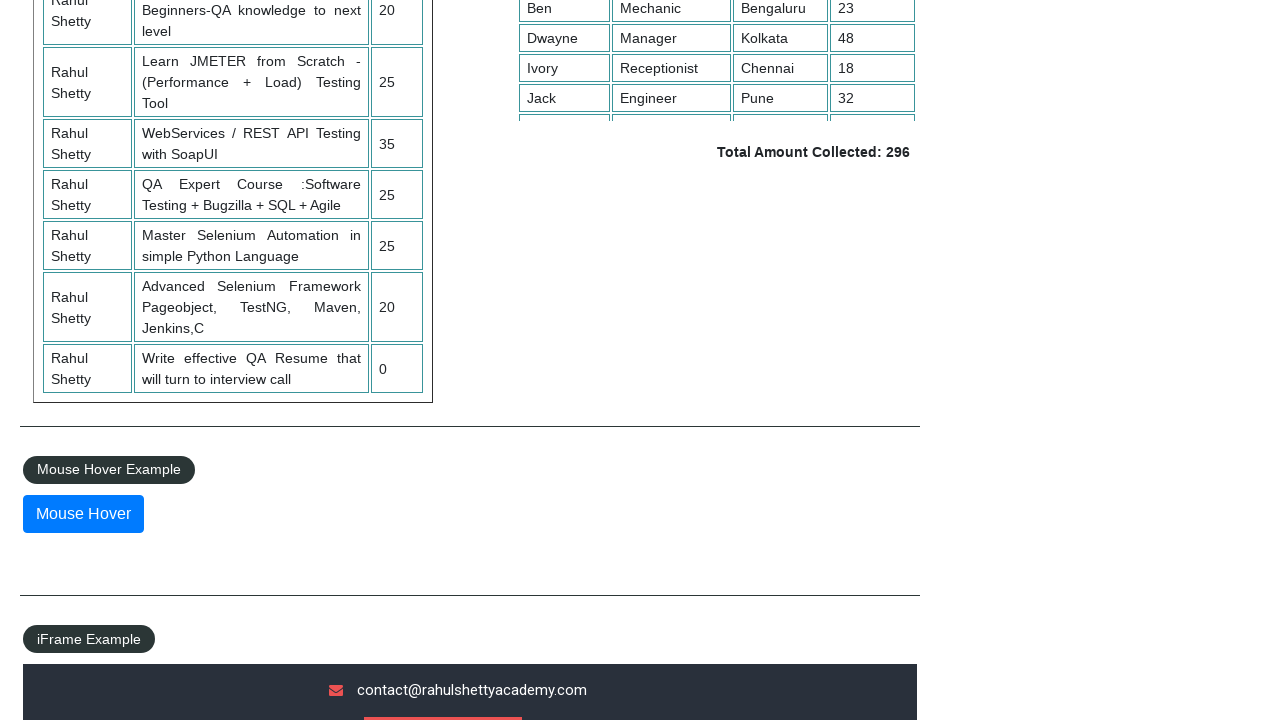

Printed price column value at index 14
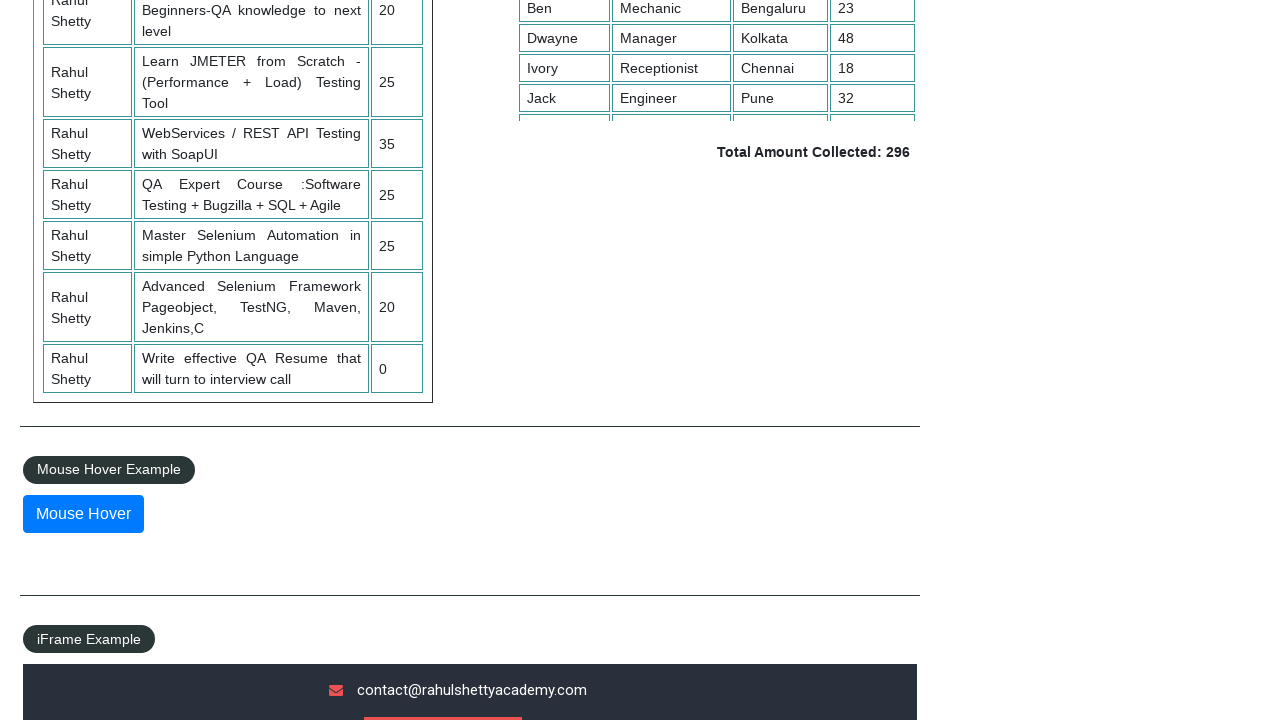

Printed price column value at index 17
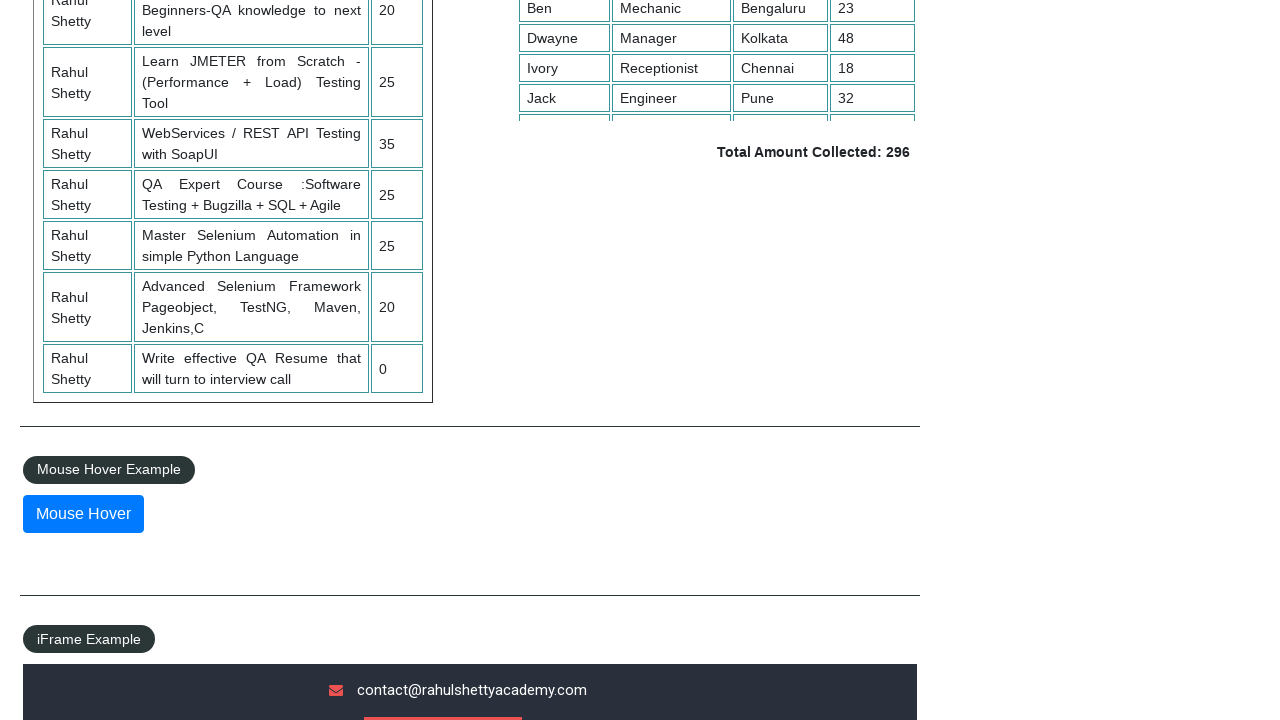

Printed price column value at index 20
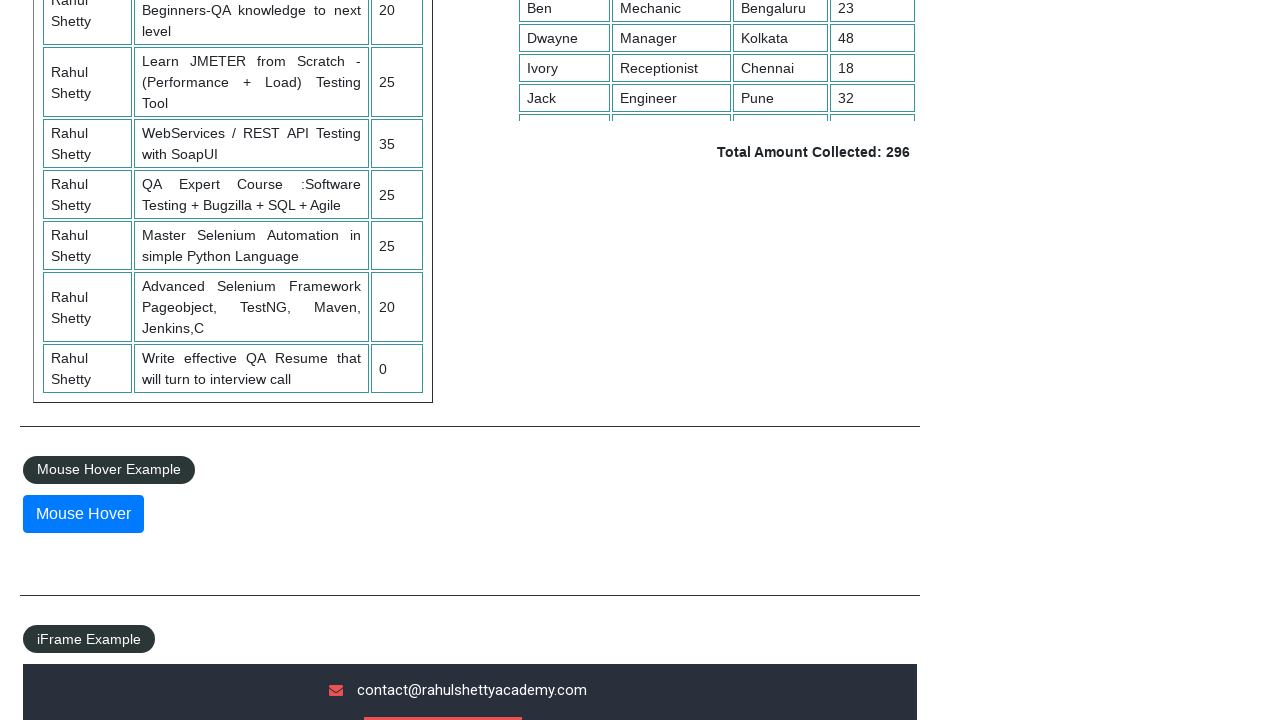

Printed price column value at index 23
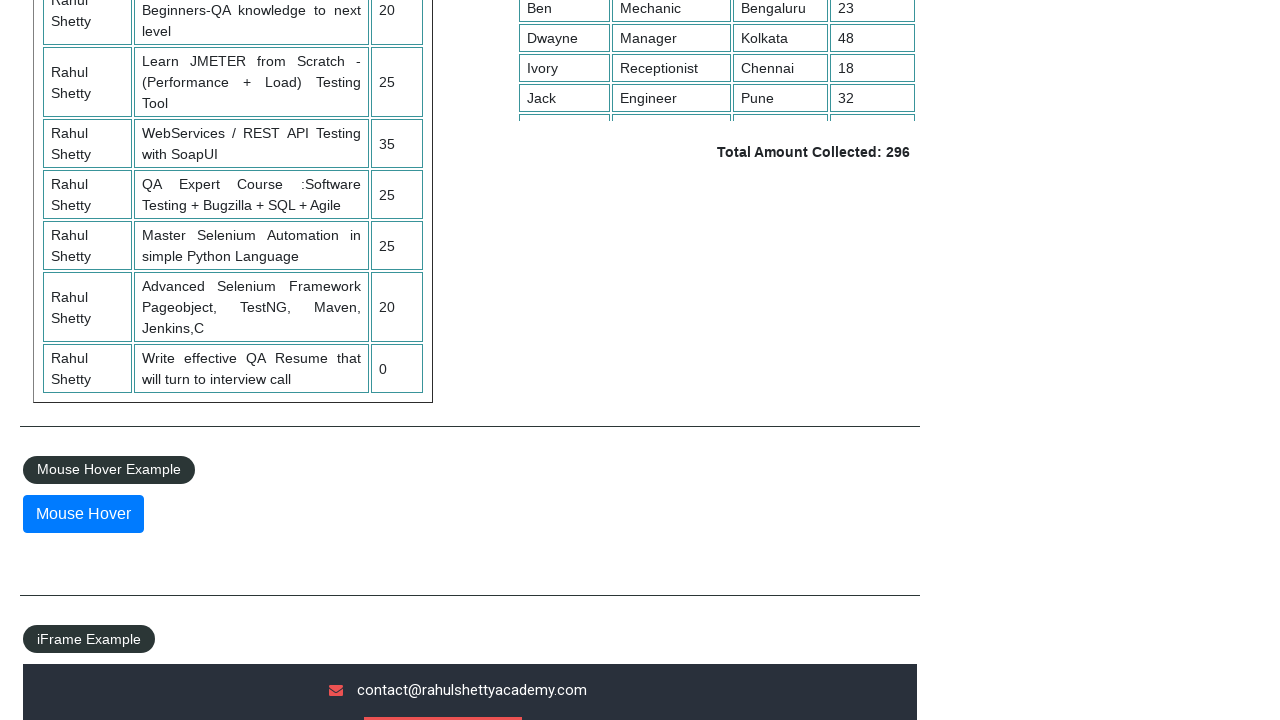

Printed price column value at index 26
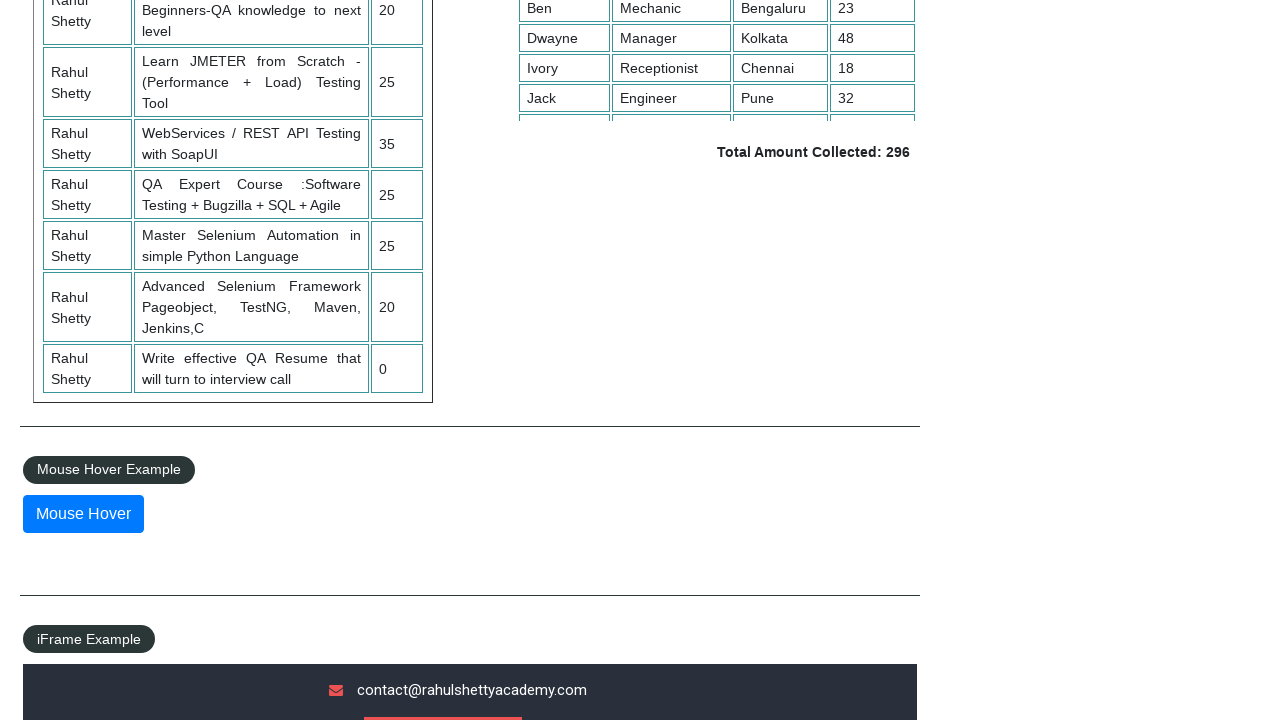

Printed price column value at index 29
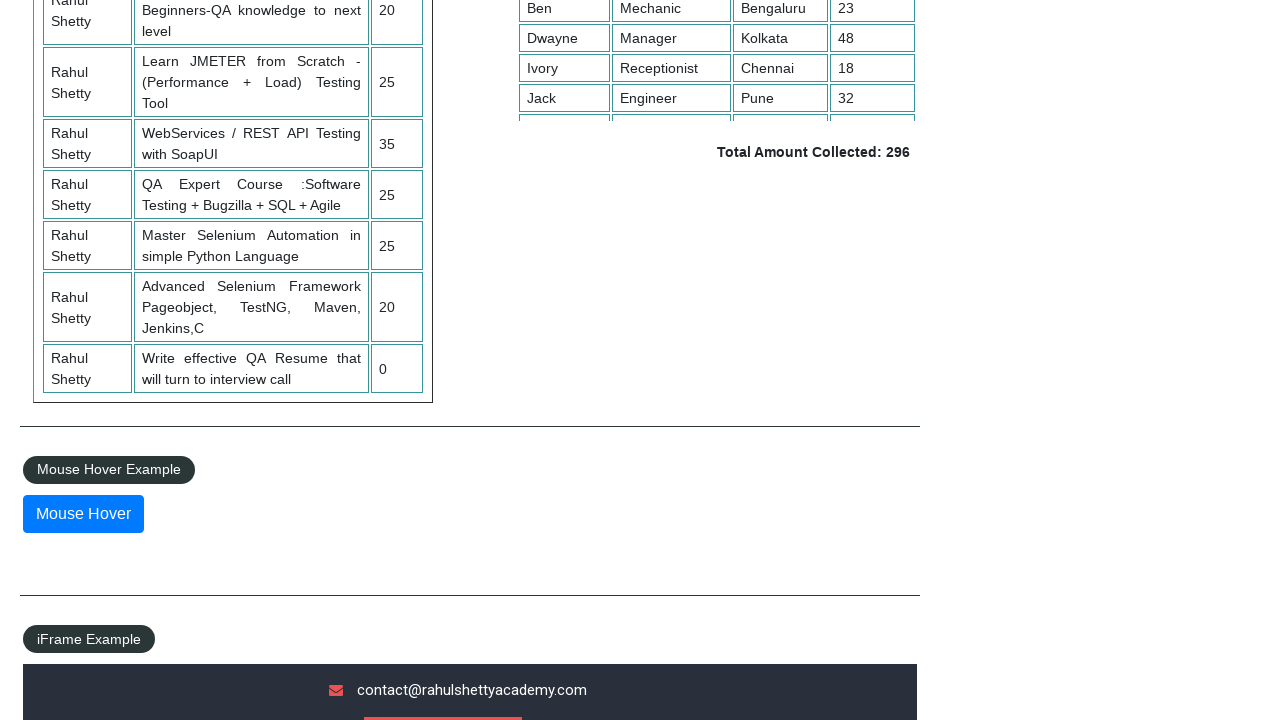

Printed price column value at index 32
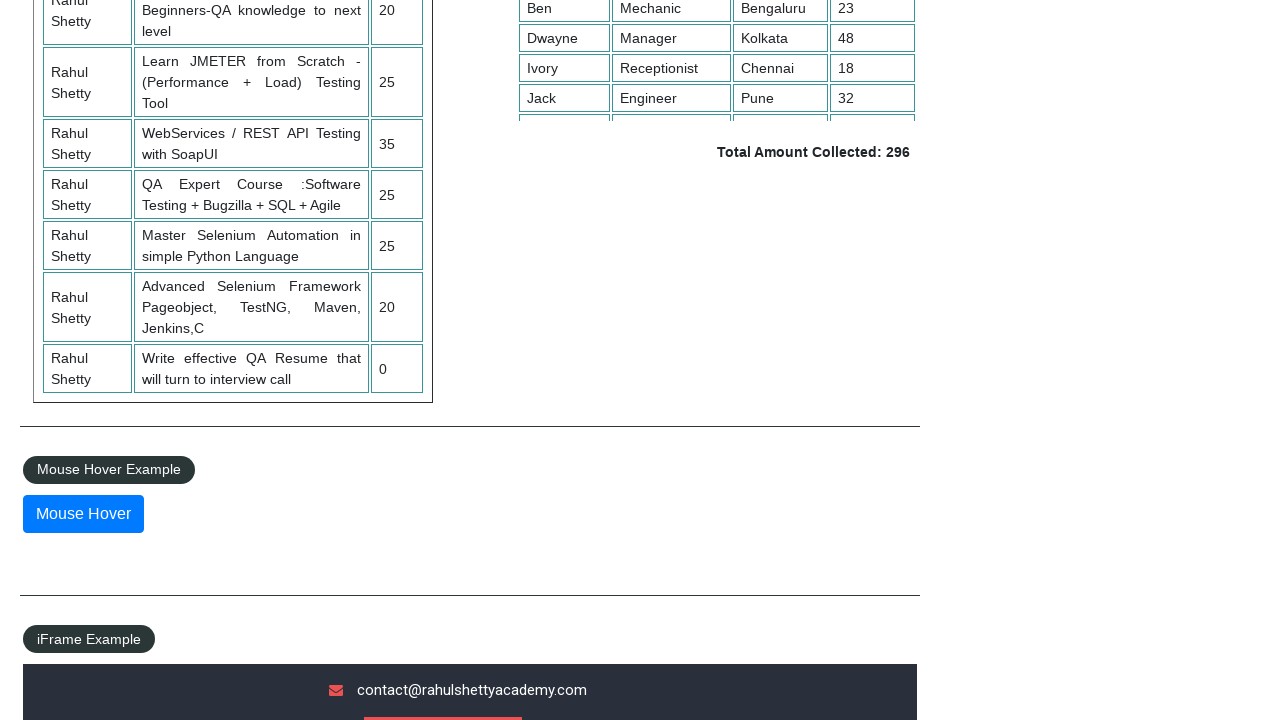

Printed price column value at index 35
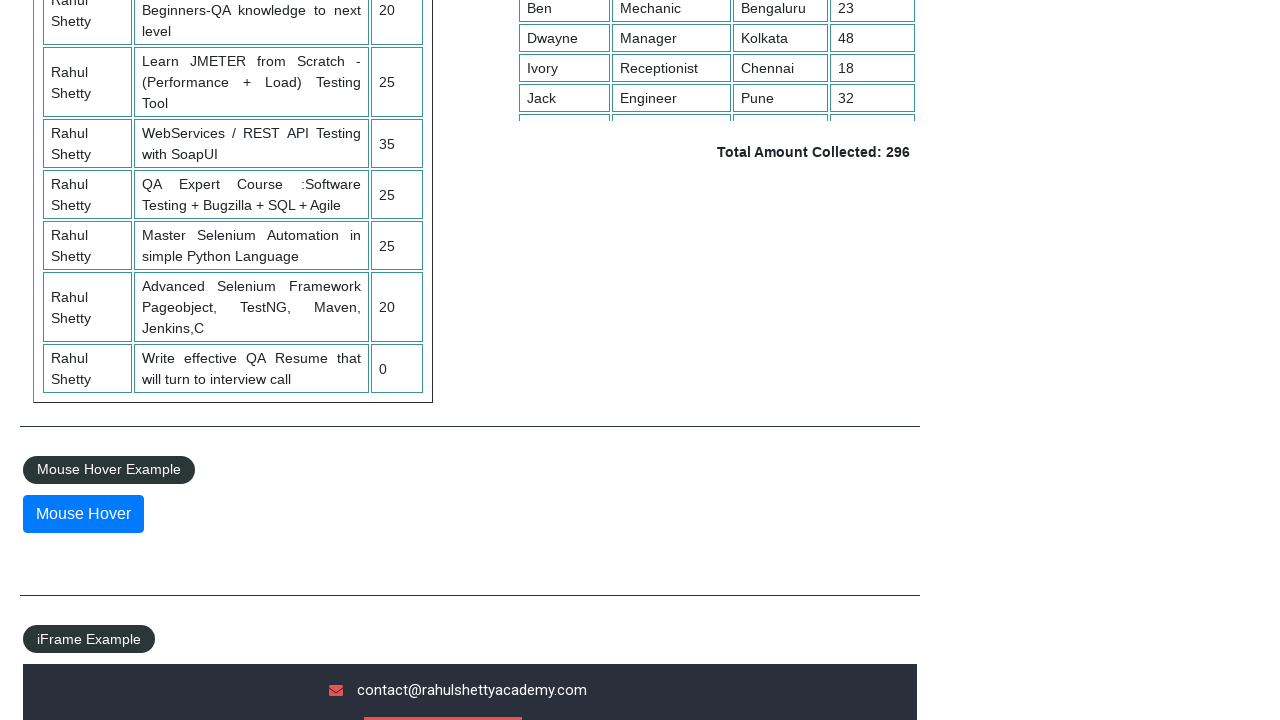

Printed price column value at index 38
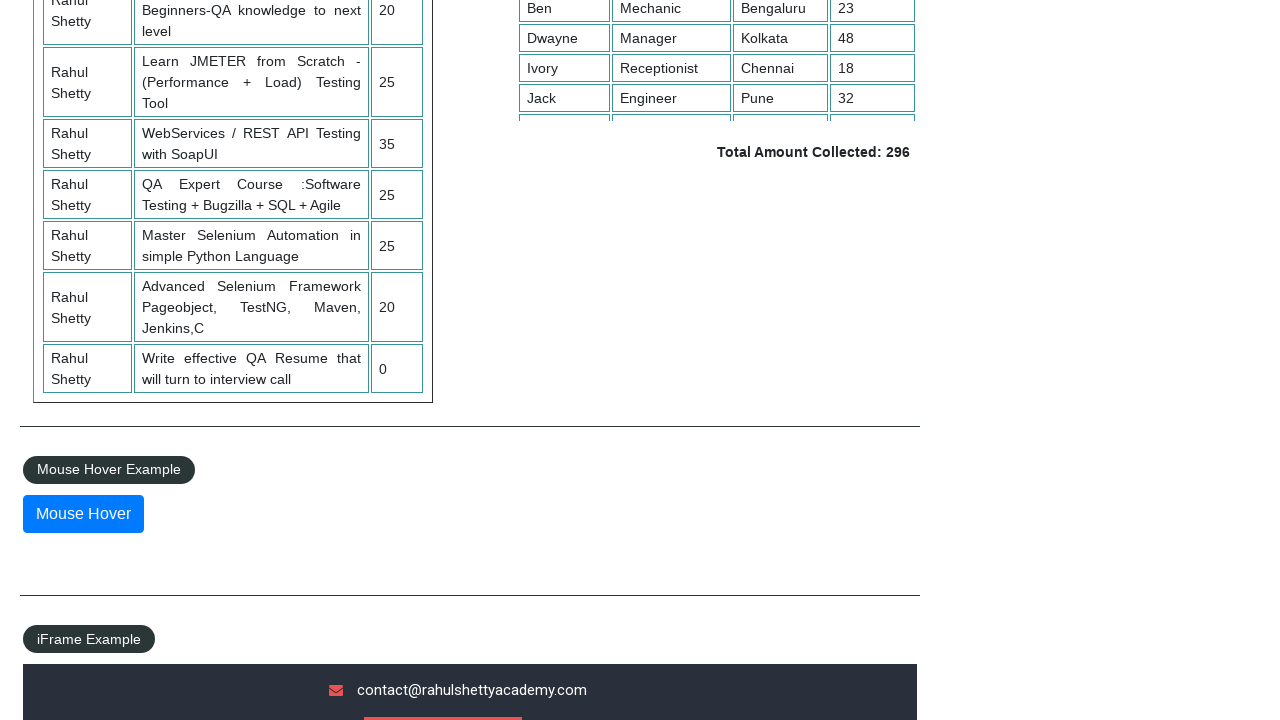

Printed price column value at index 41
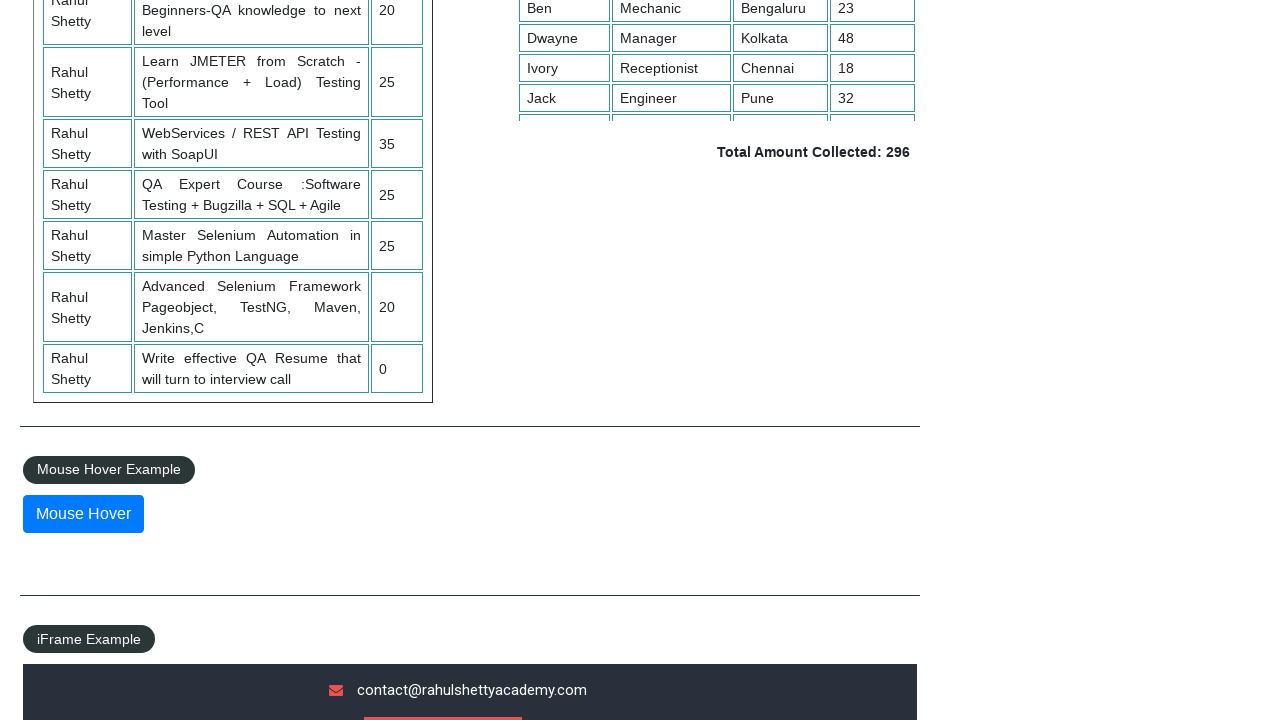

Printed price column value at index 44
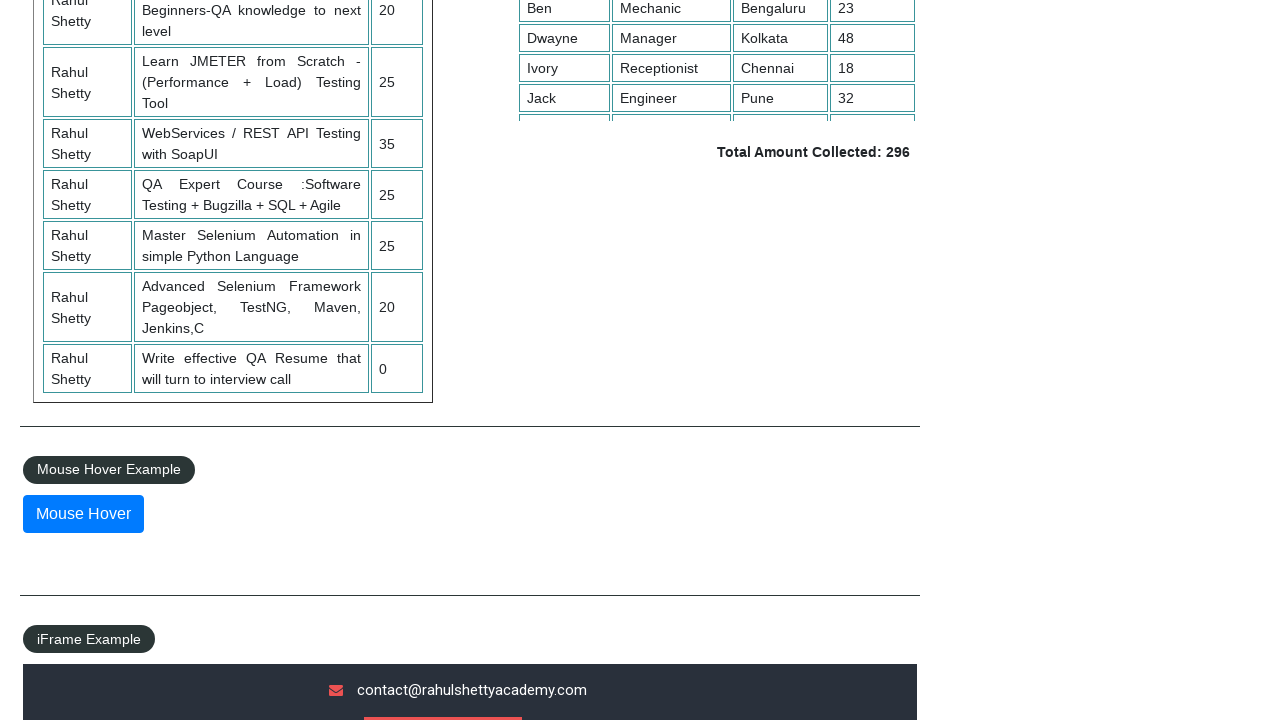

Printed price column value at index 47
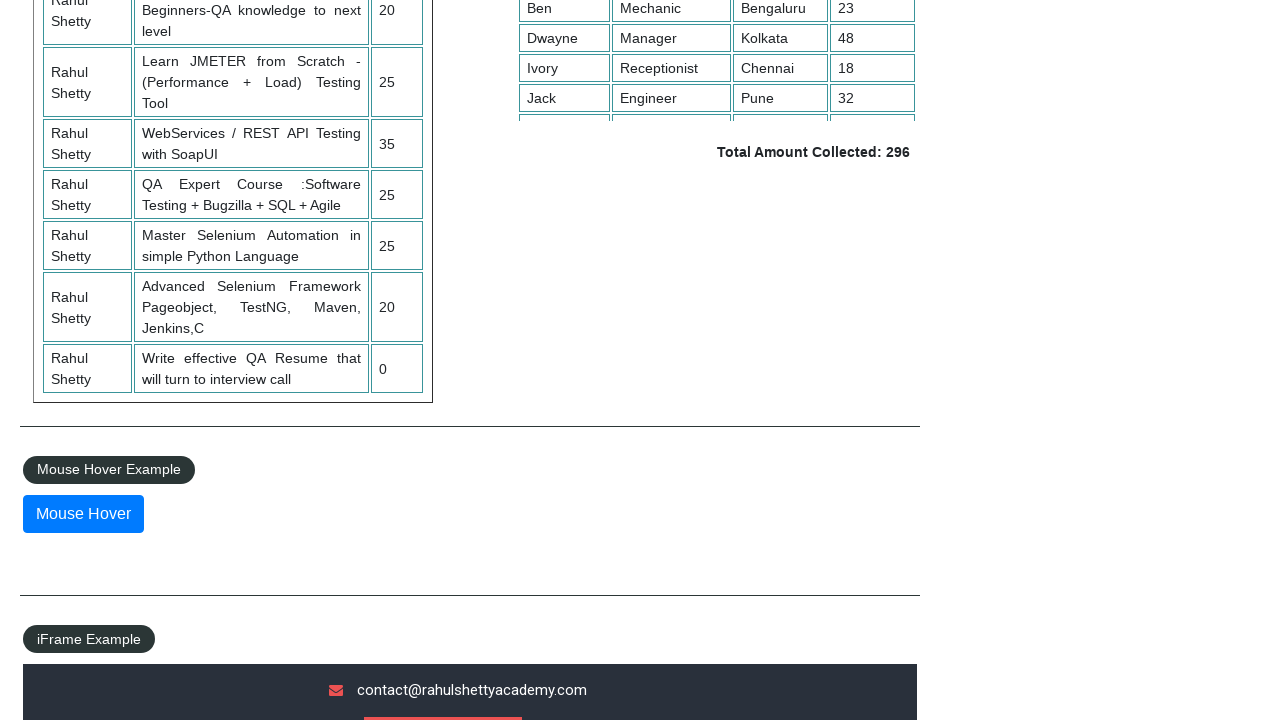

Printed price column value at index 50
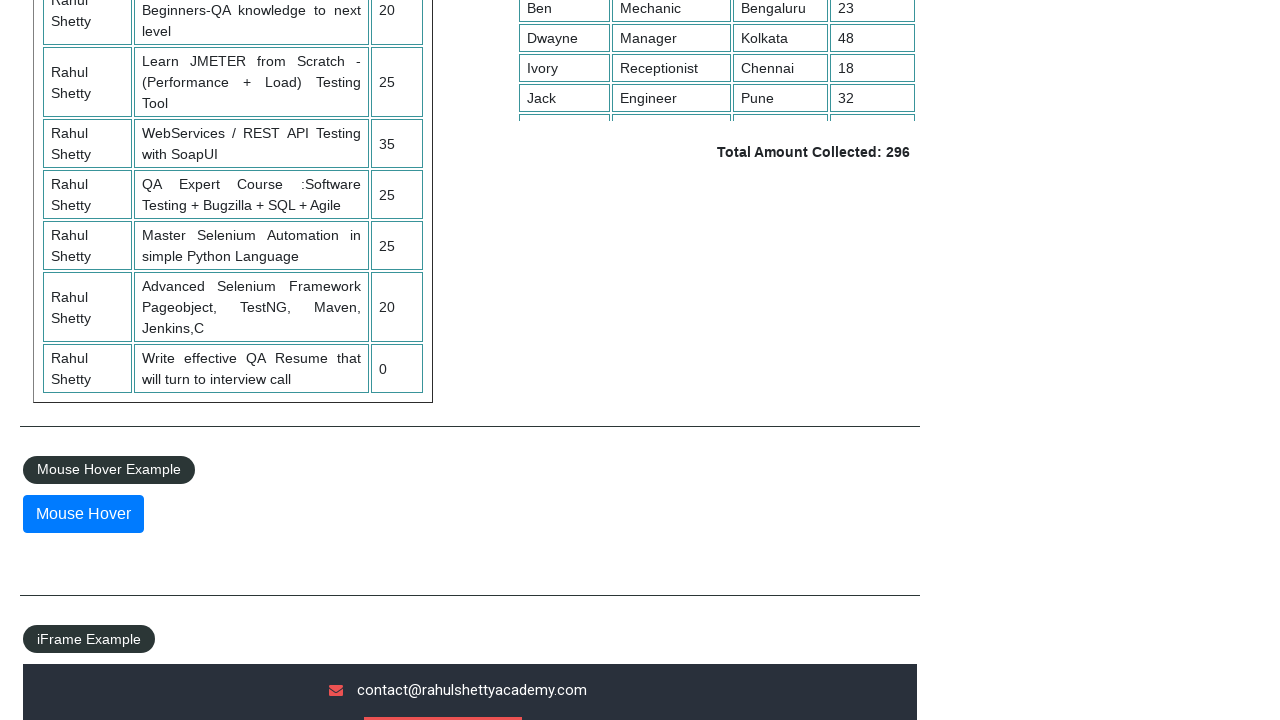

Printed price column value at index 53
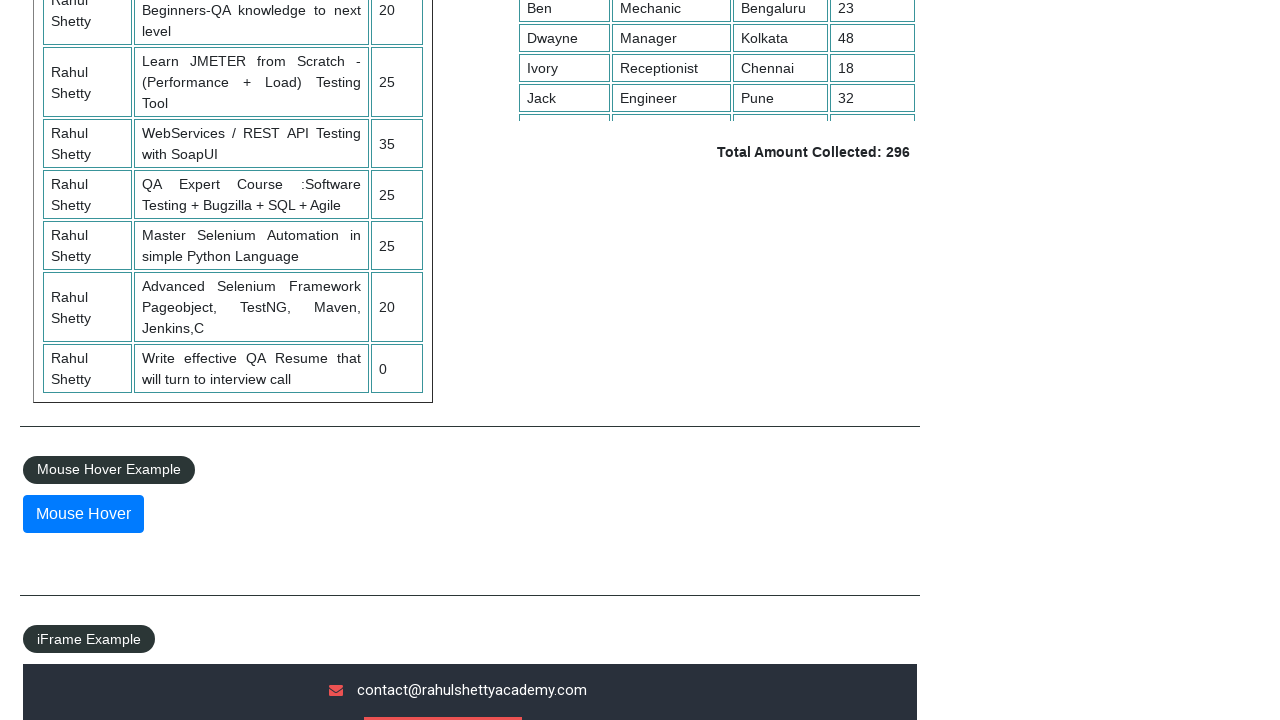

Printed price column value at index 56
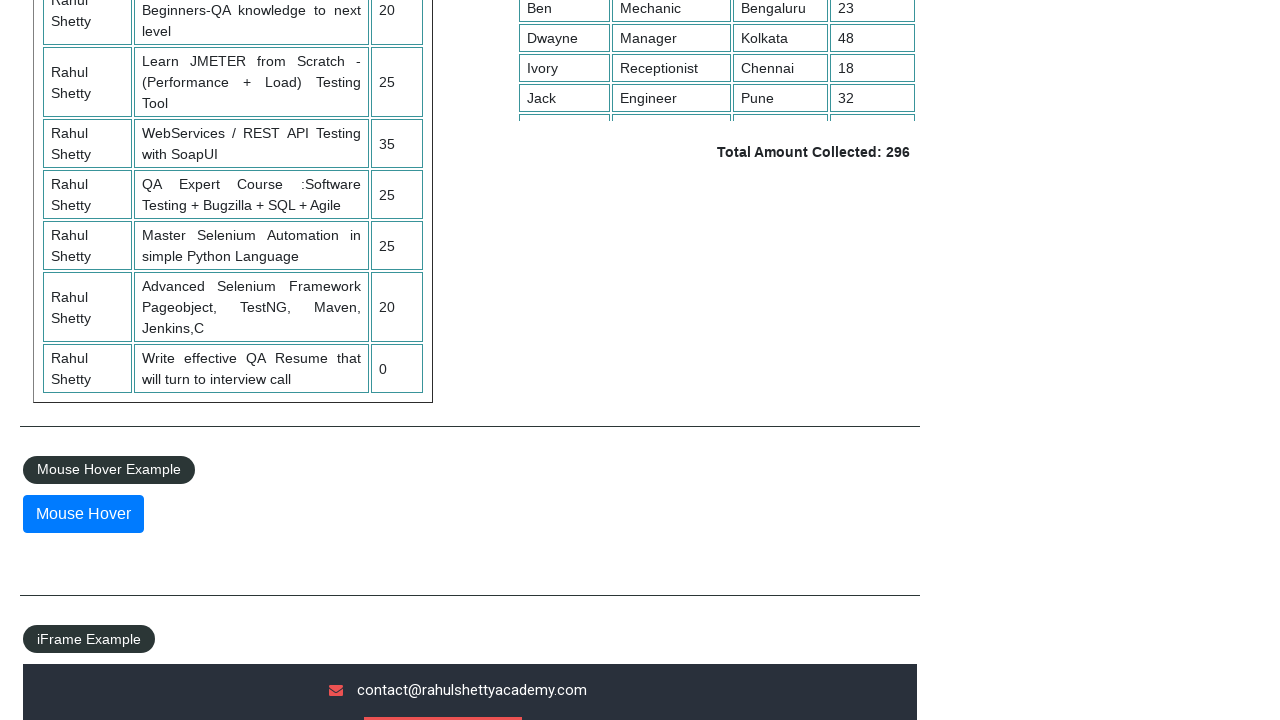

Printed price column value at index 59
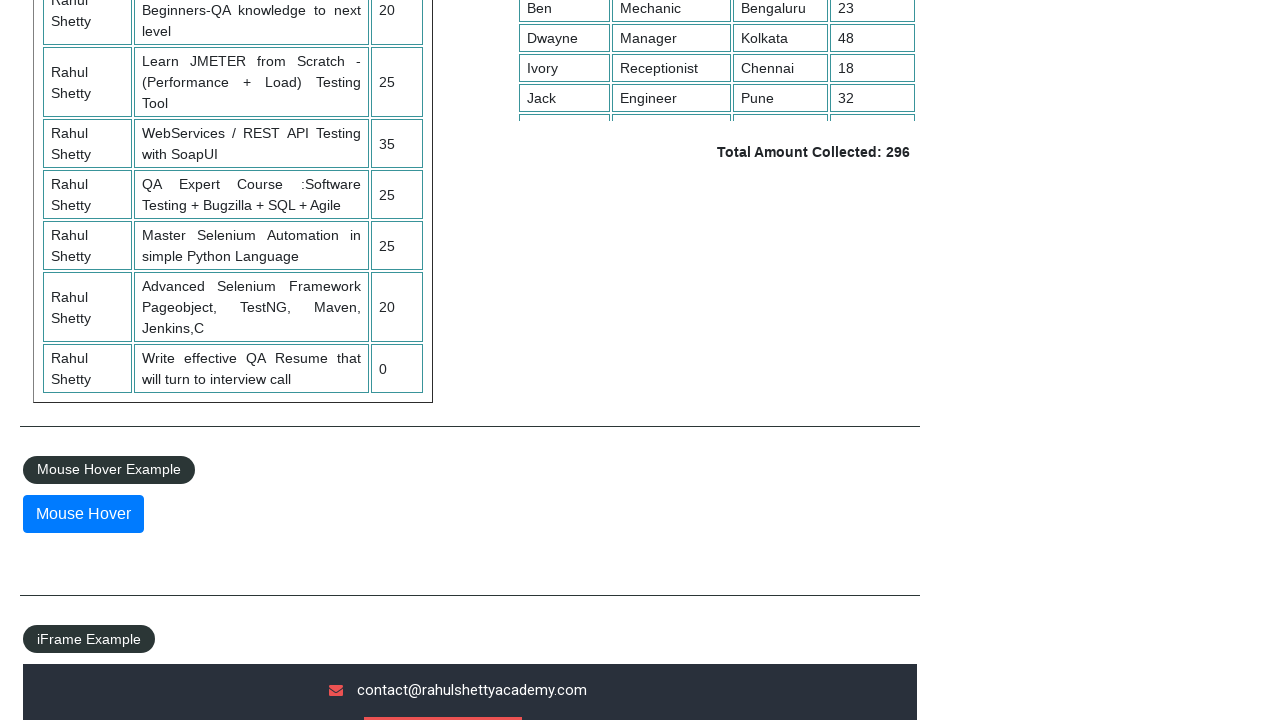

Printed price column value at index 62
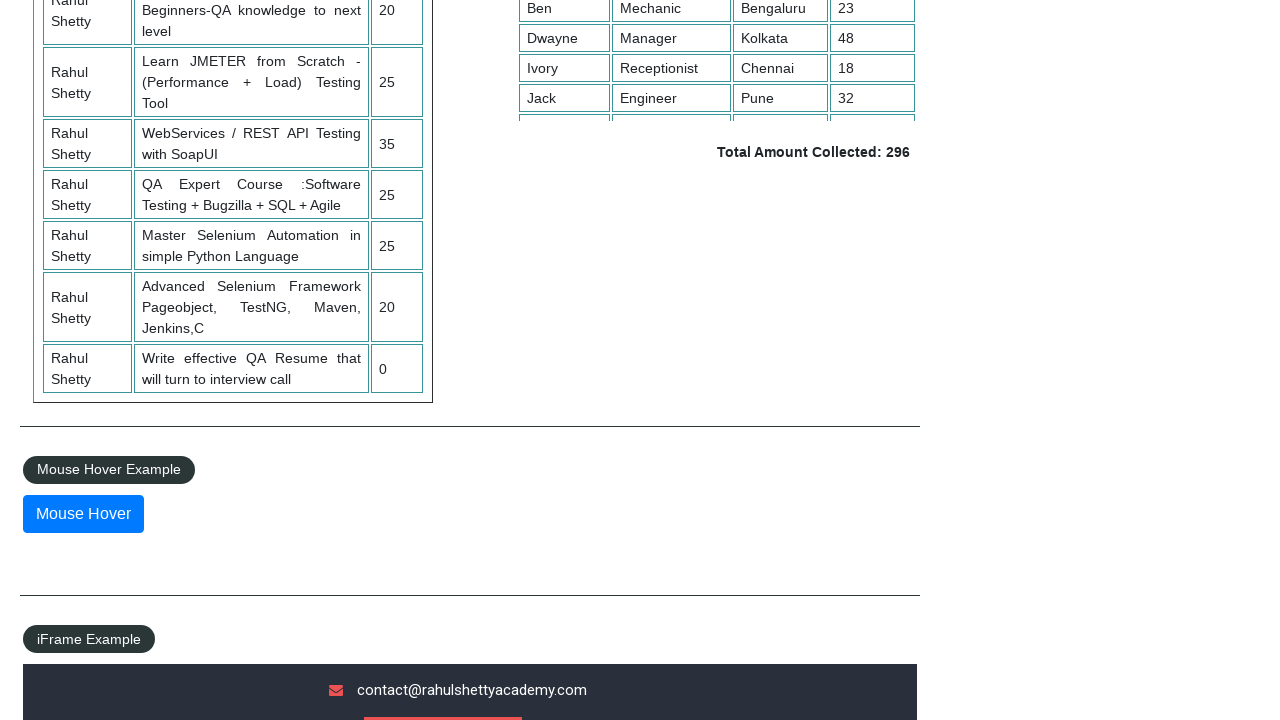

Printed price column value at index 65
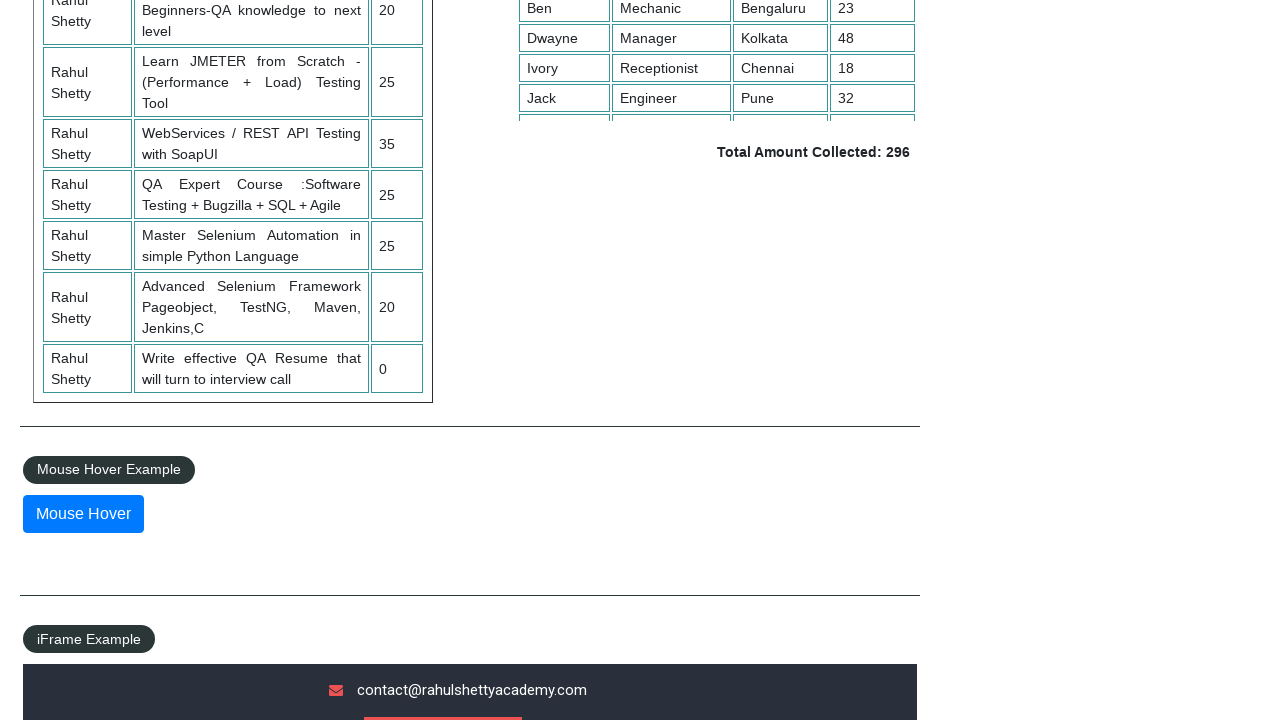

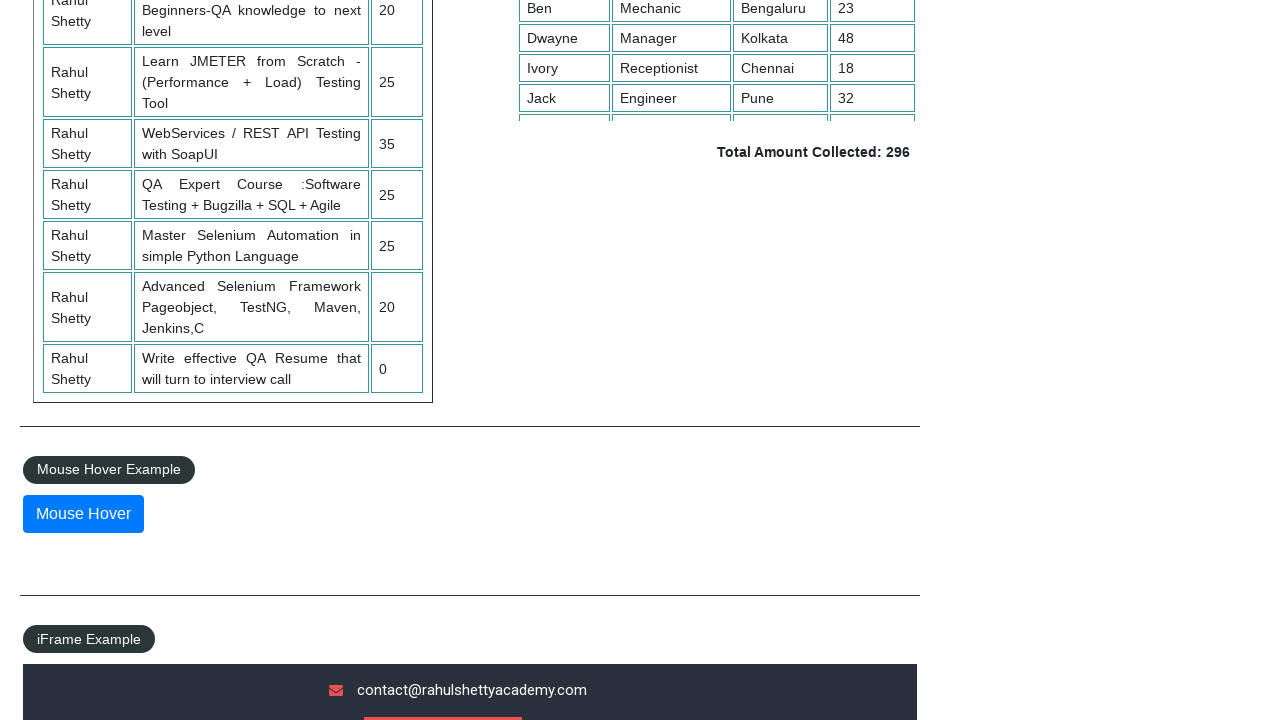